Verifies UI elements on the NextBaseCRM login page including the "Remember me" checkbox label text, "Forgot password" link text, and the href attribute of the forgot password link.

Starting URL: https://login1.nextbasecrm.com/

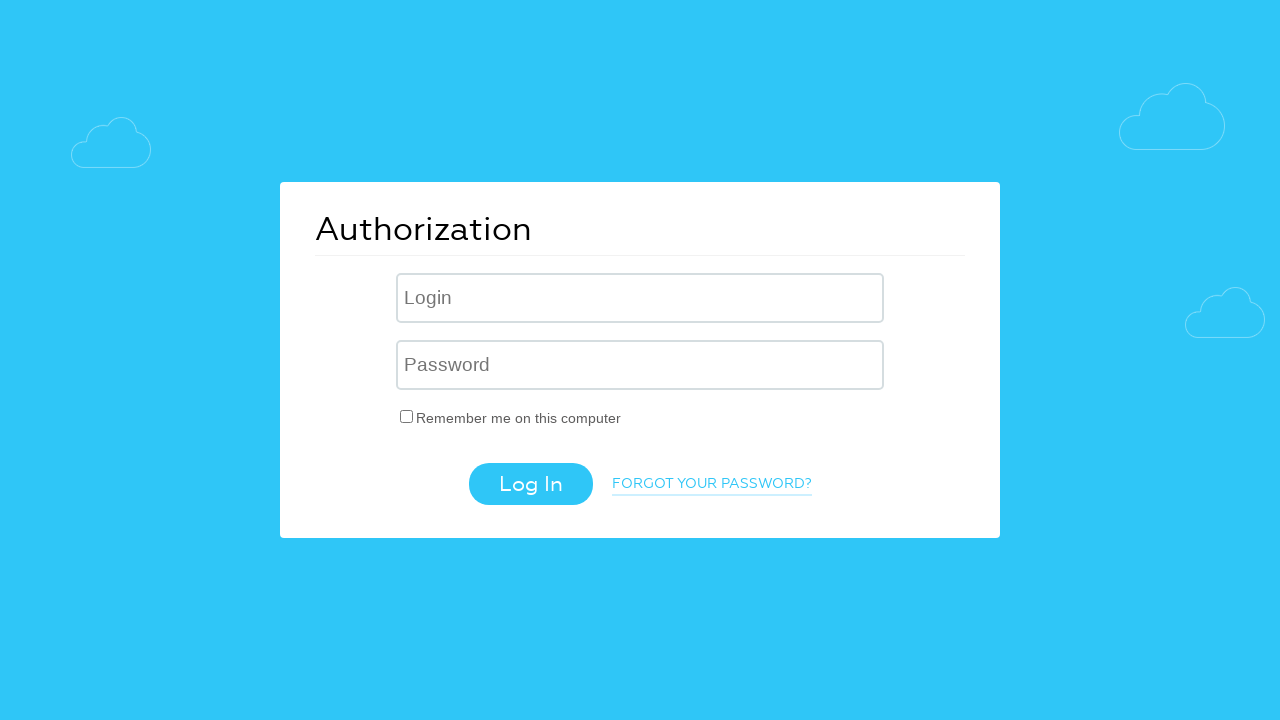

Waited for 'Remember me' checkbox label to load on login page
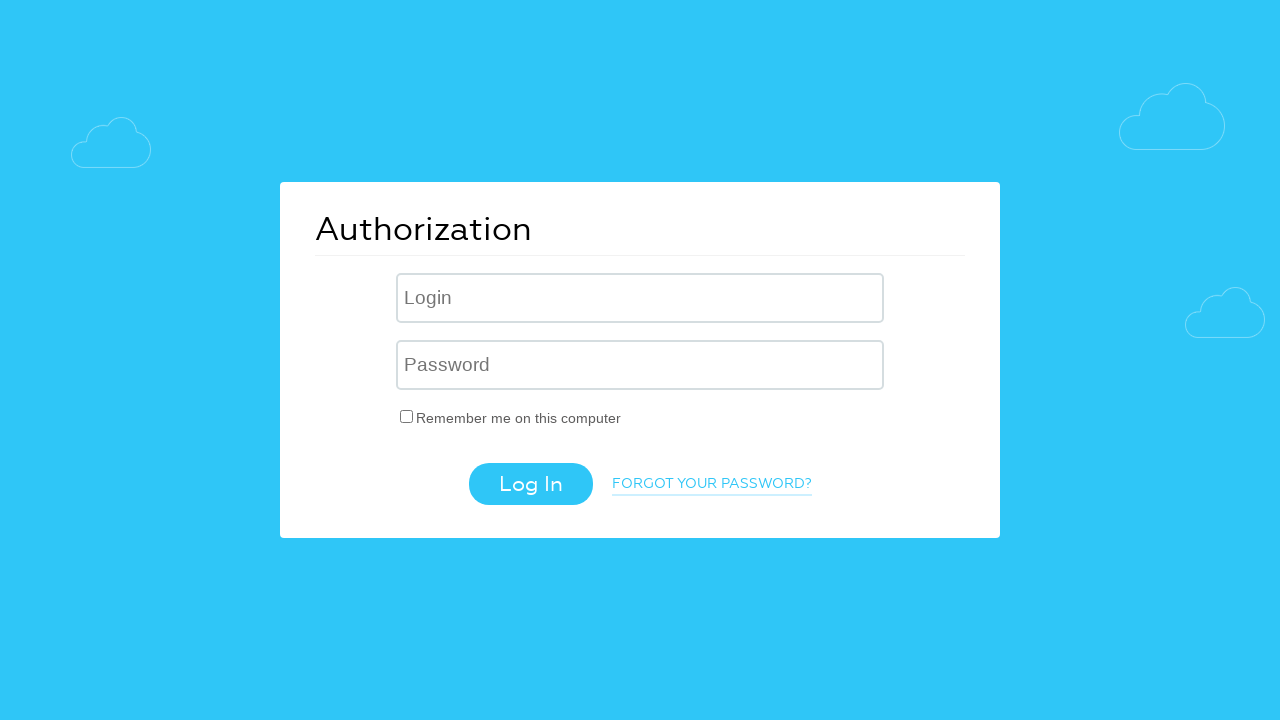

Located 'Remember me' checkbox label element
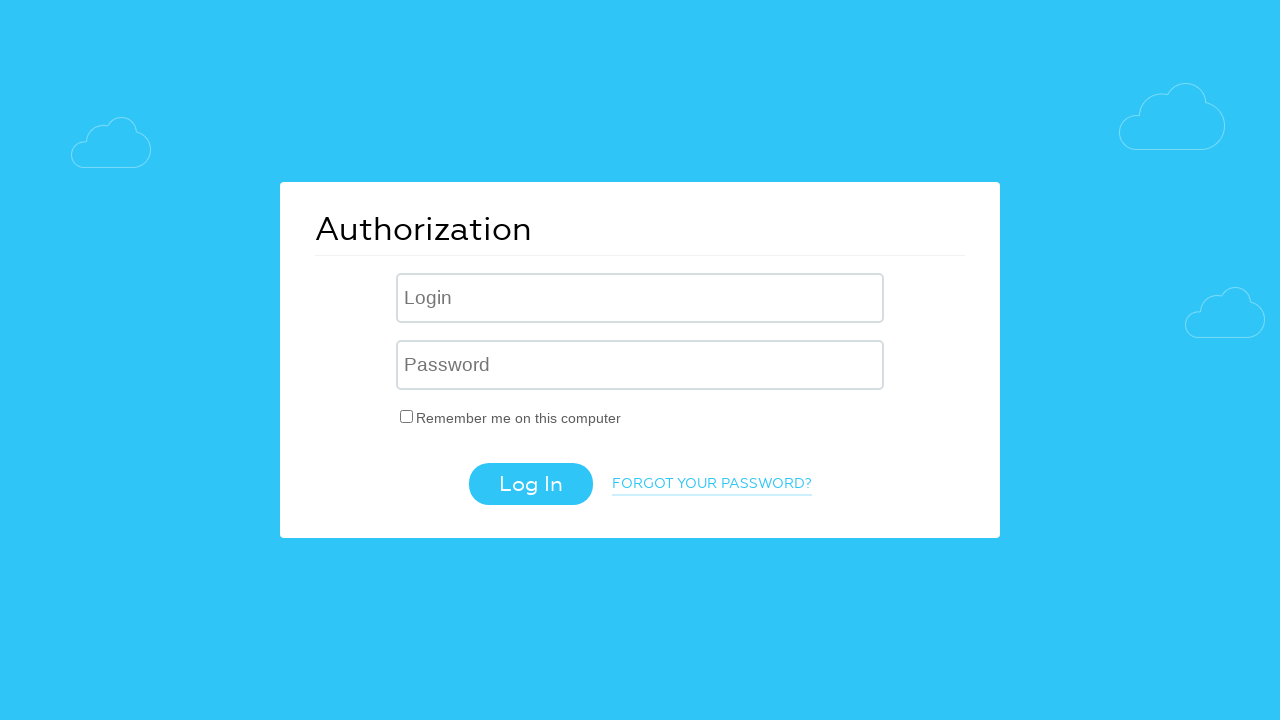

Retrieved 'Remember me' label text: 'Remember me on this computer'
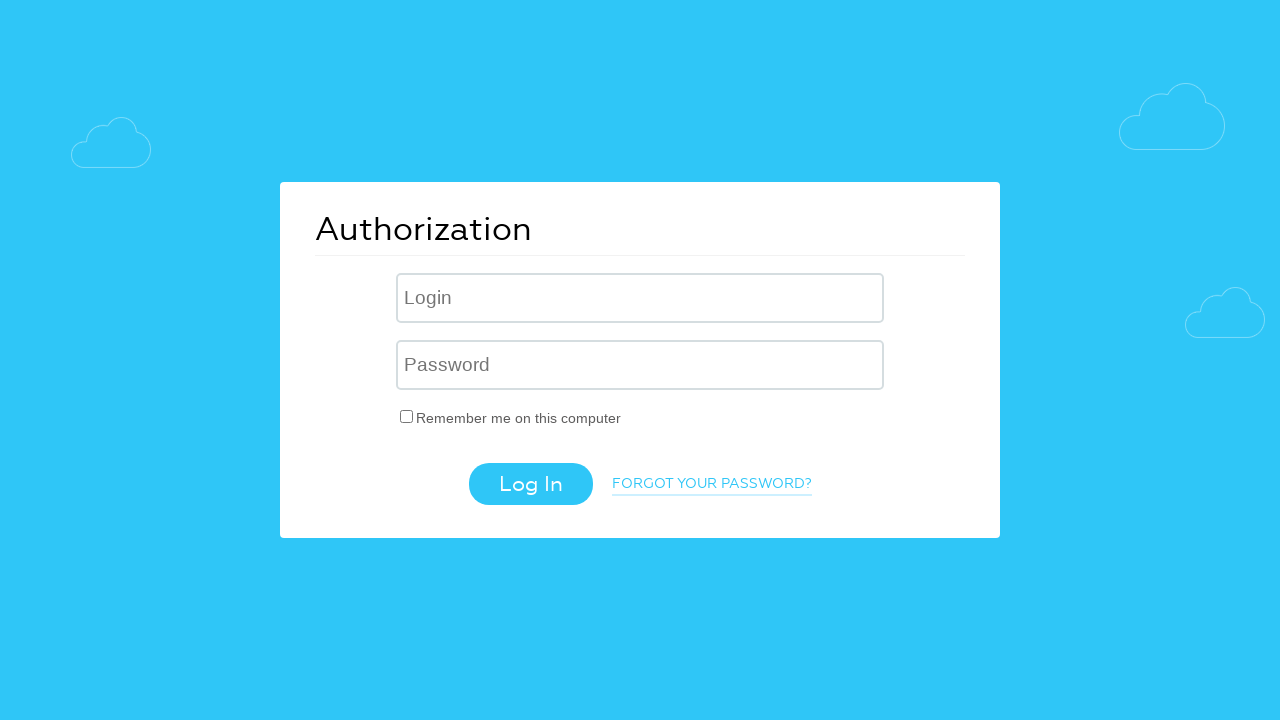

Verified 'Remember me' label text matches expected value
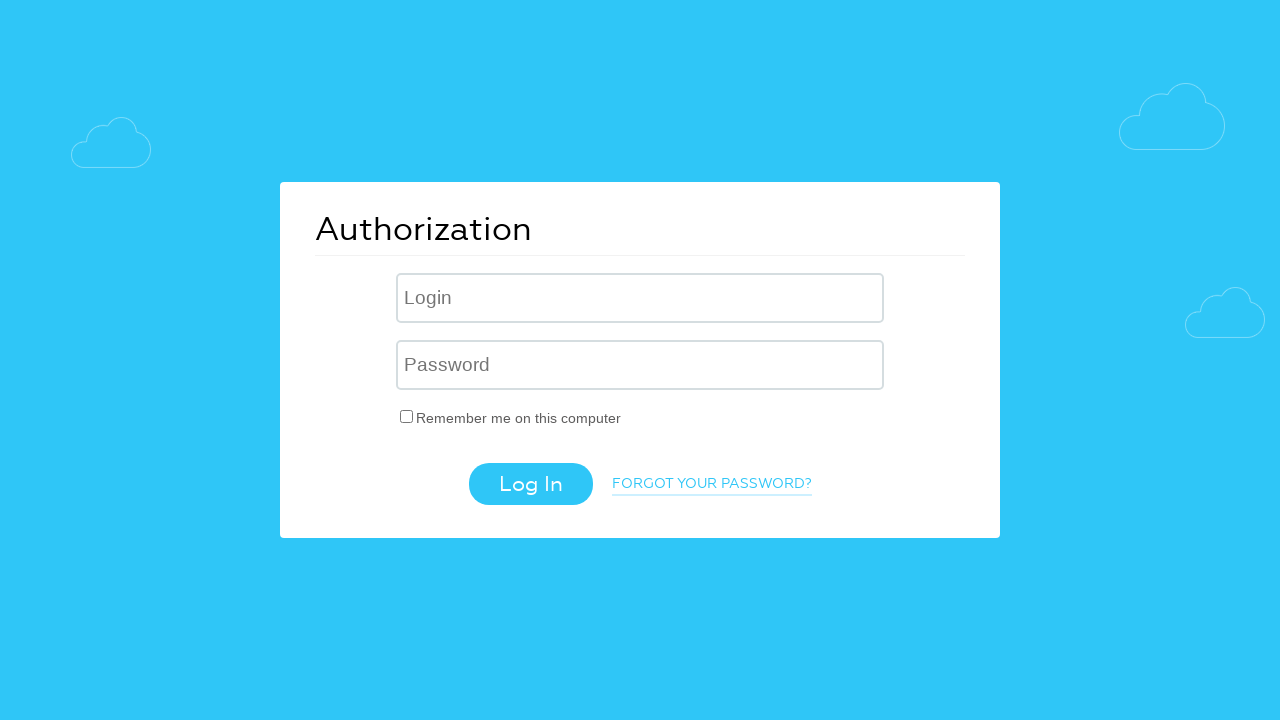

Located 'Forgot password' link element
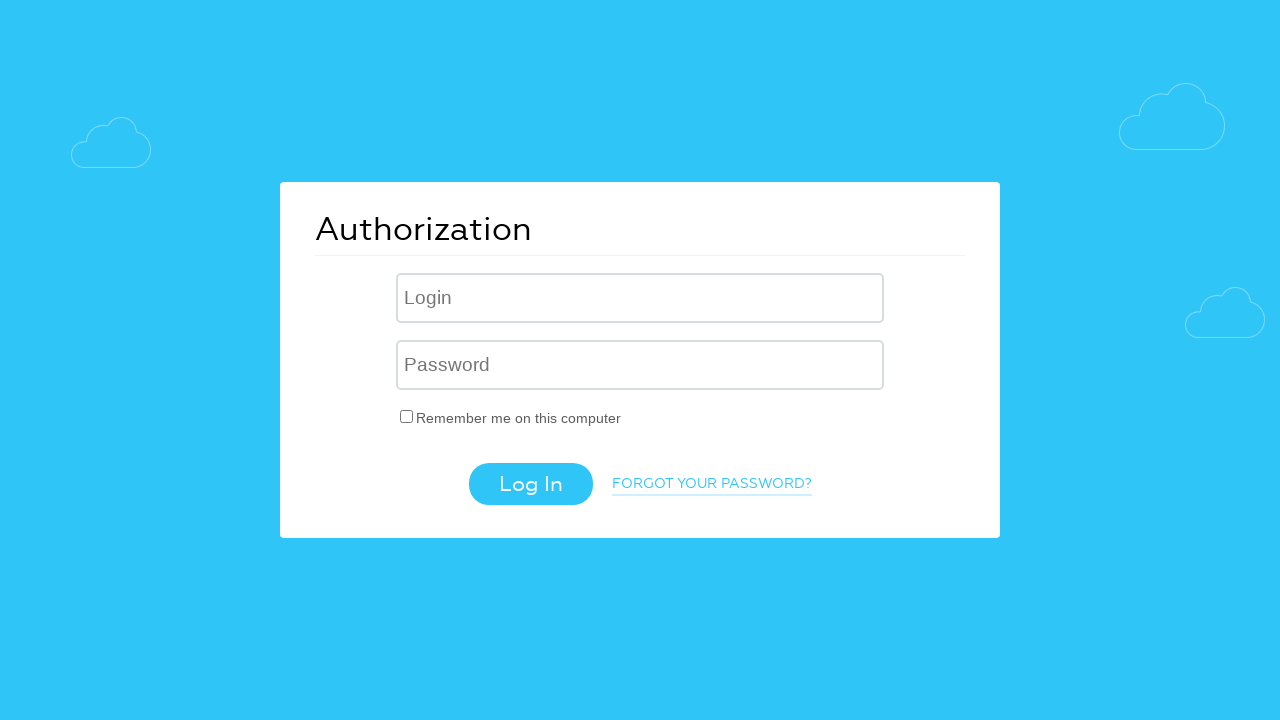

Retrieved 'Forgot password' link text: 'Forgot your password?'
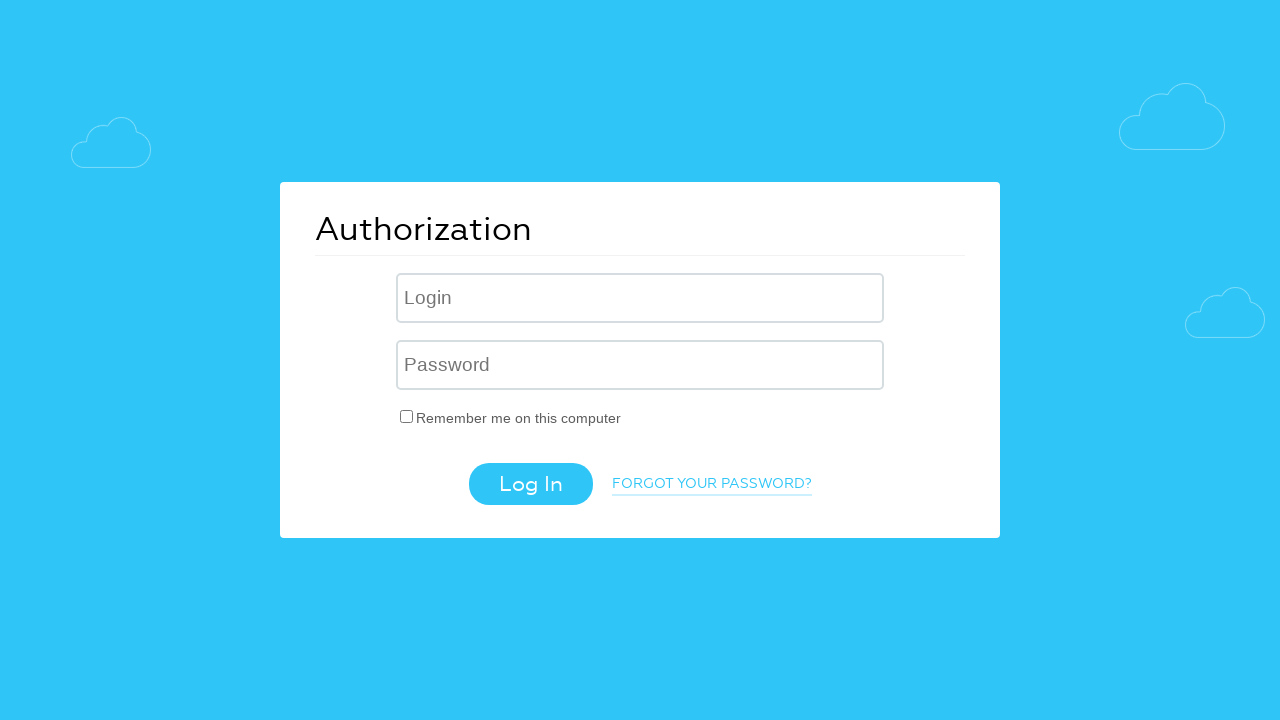

Verified 'Forgot password' link text contains expected substring
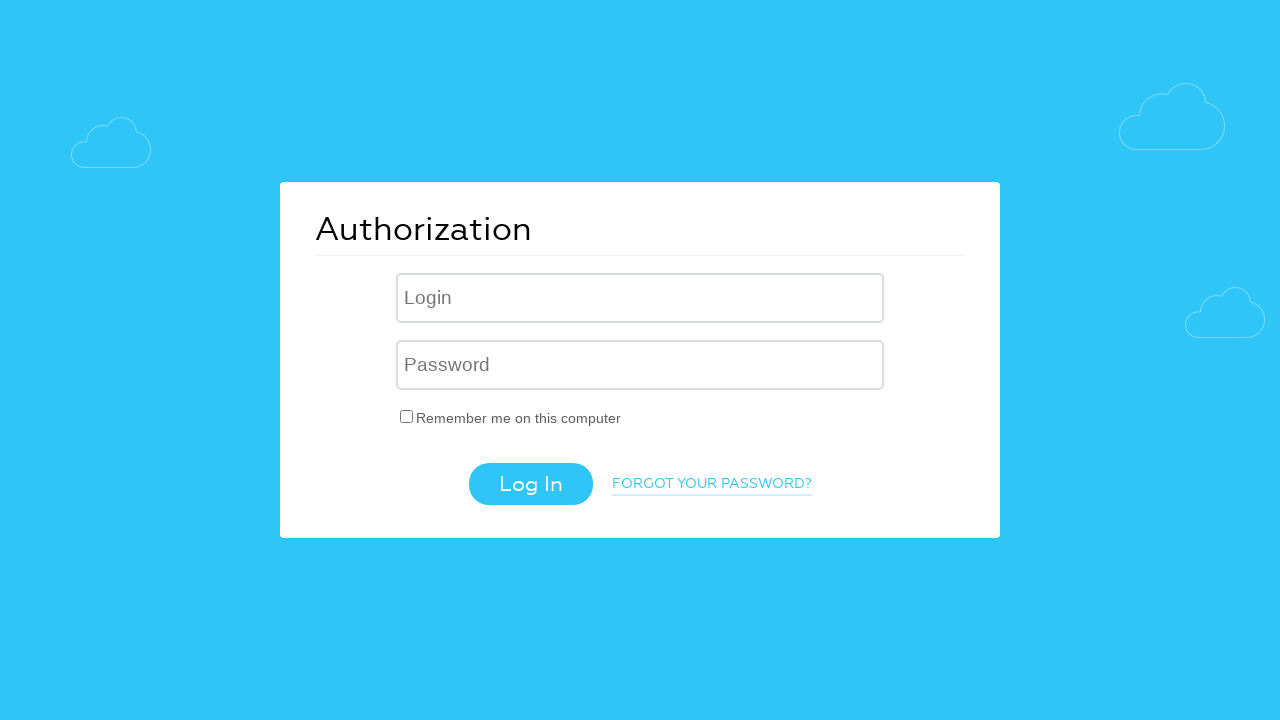

Retrieved 'Forgot password' link href attribute: '/?forgot_password=yes'
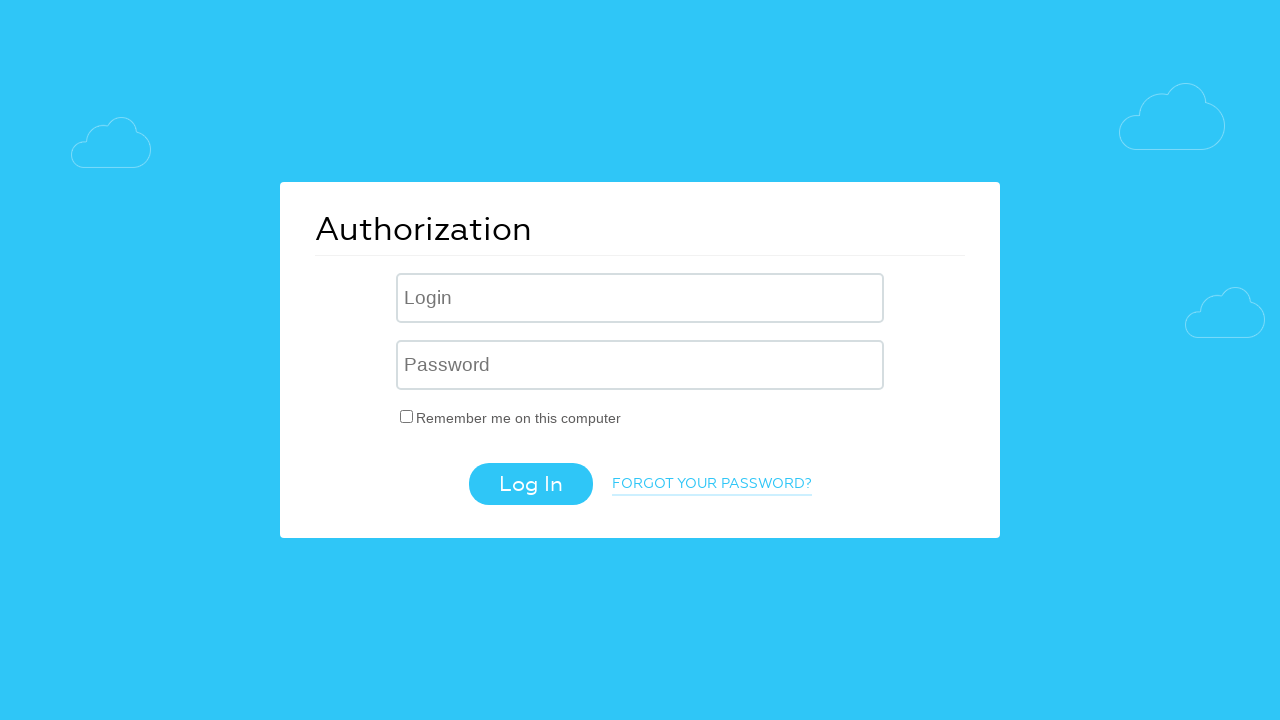

Verified 'Forgot password' href contains expected parameter 'forgot_password=yes'
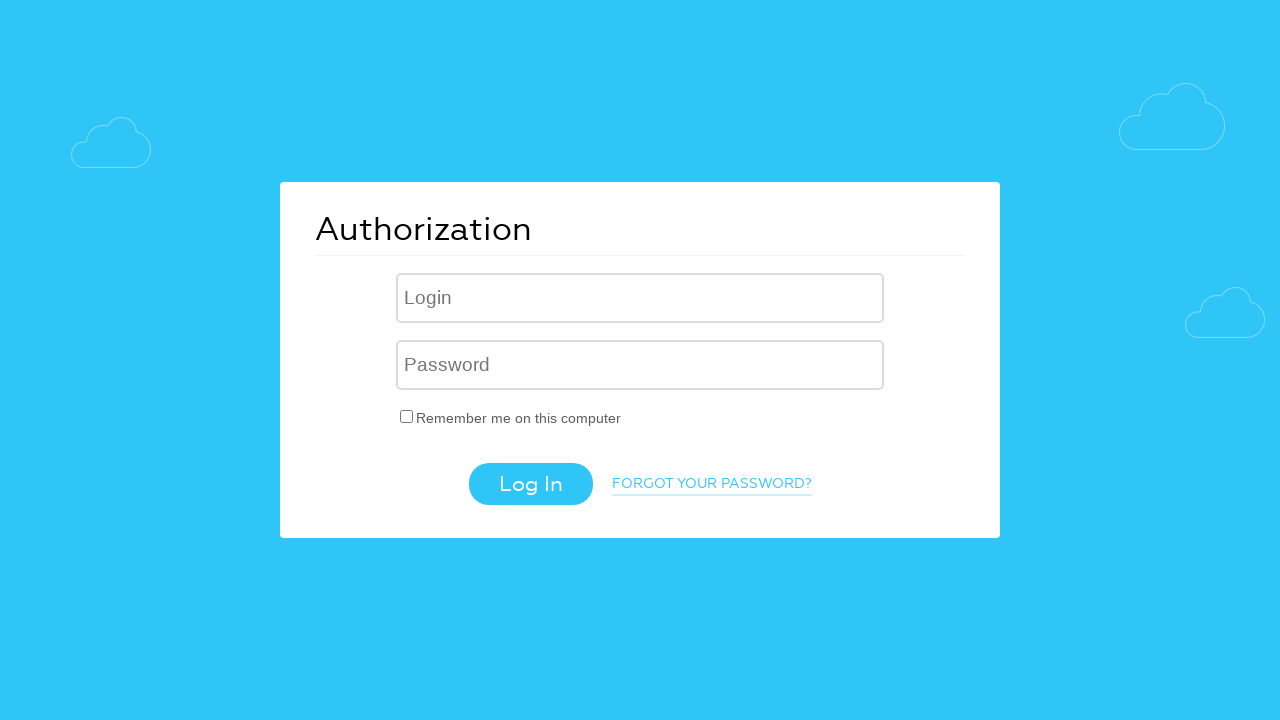

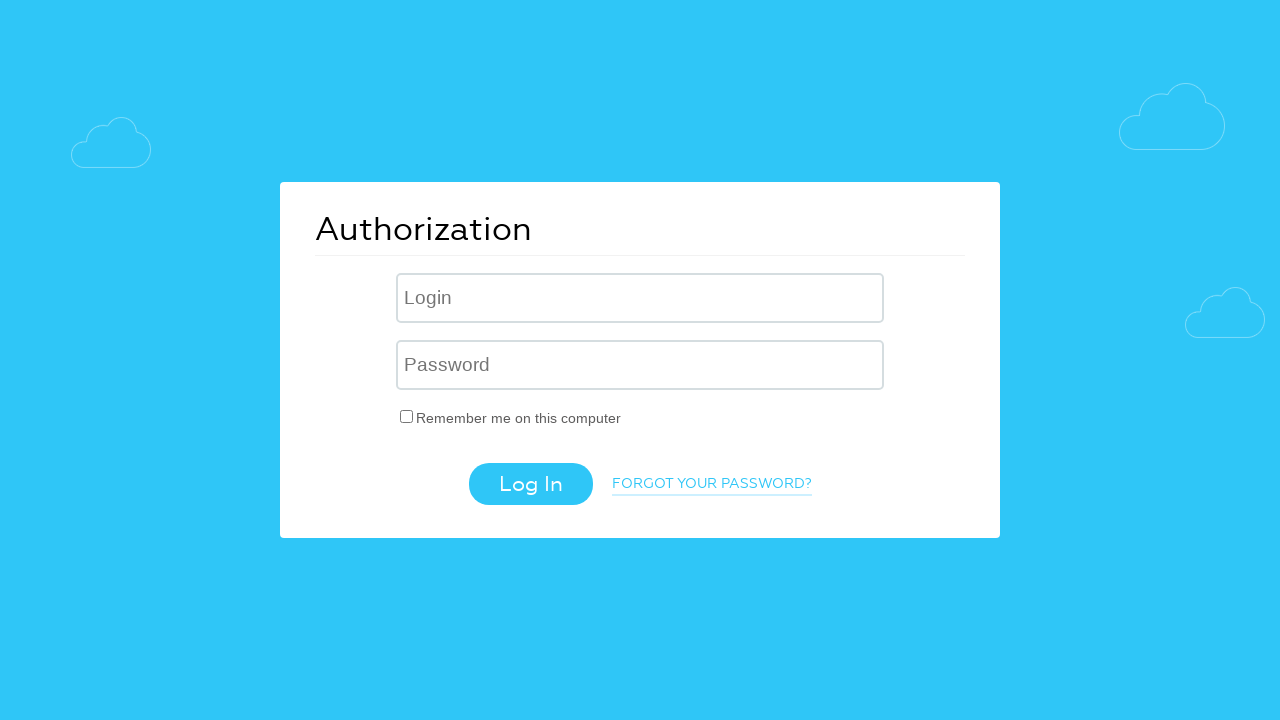